Navigates to RedBus website with notification permissions disabled

Starting URL: https://www.redbus.in/

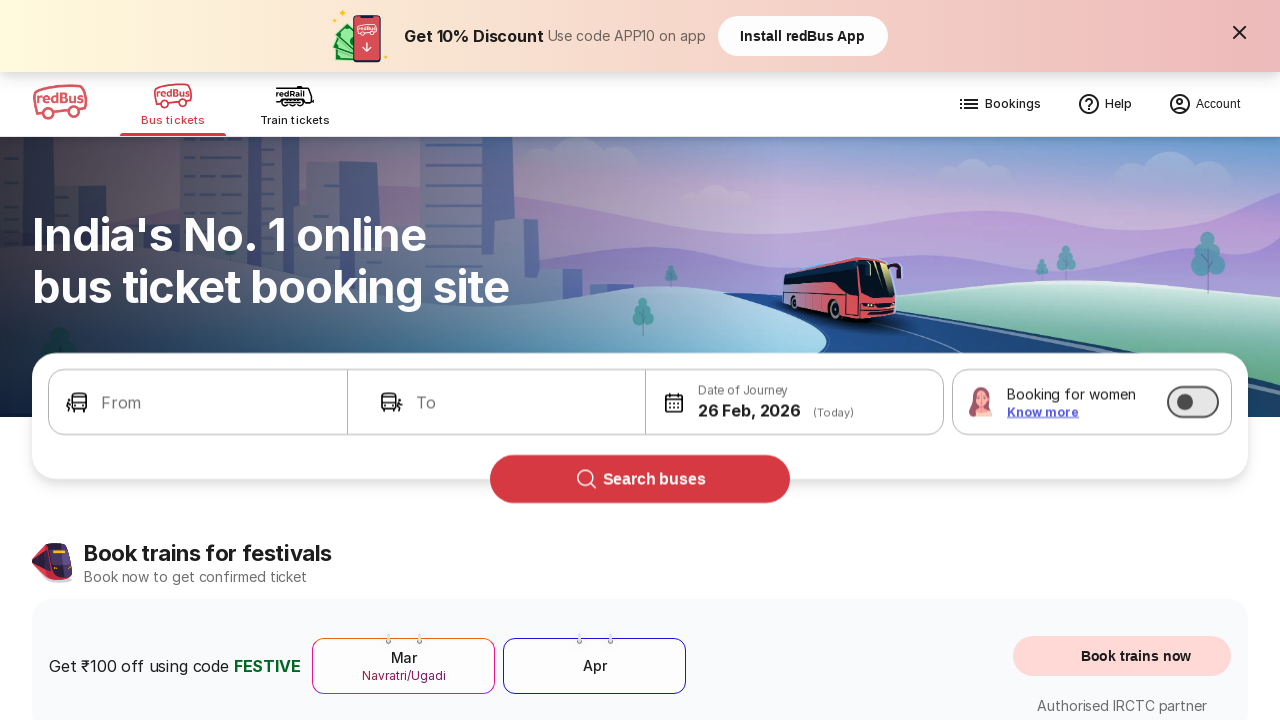

Waited for RedBus website to load with notification permissions disabled
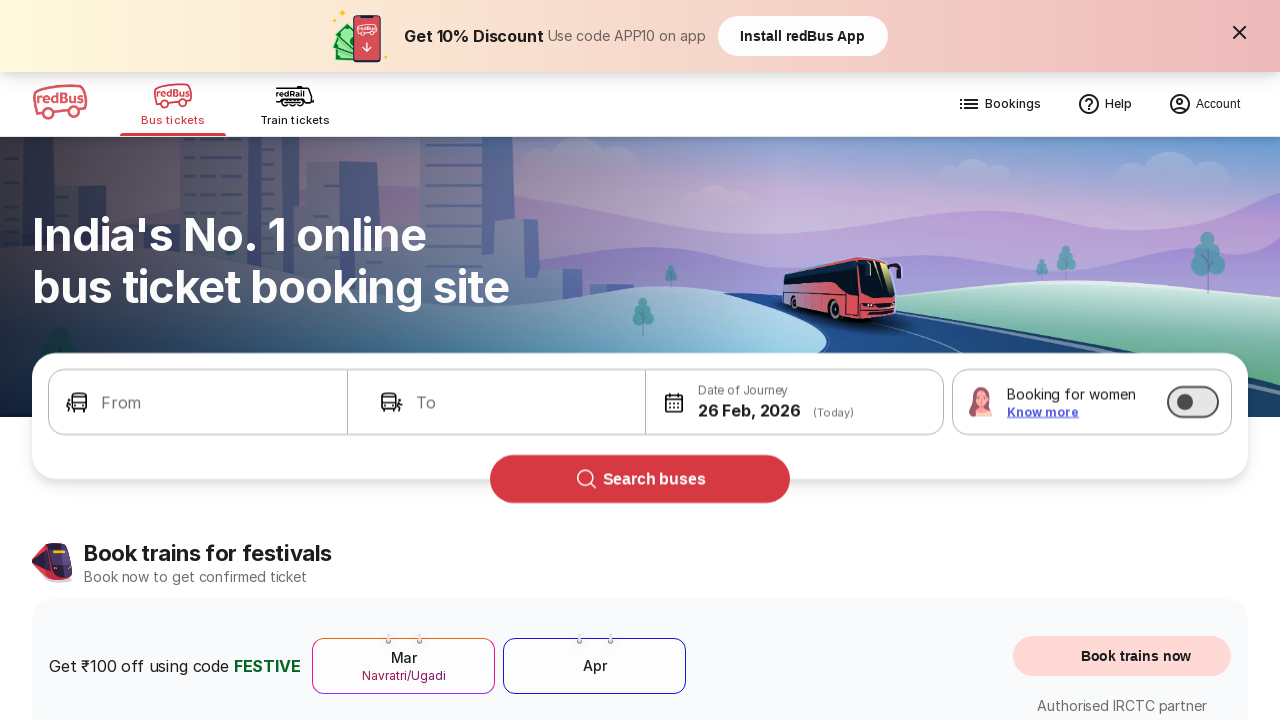

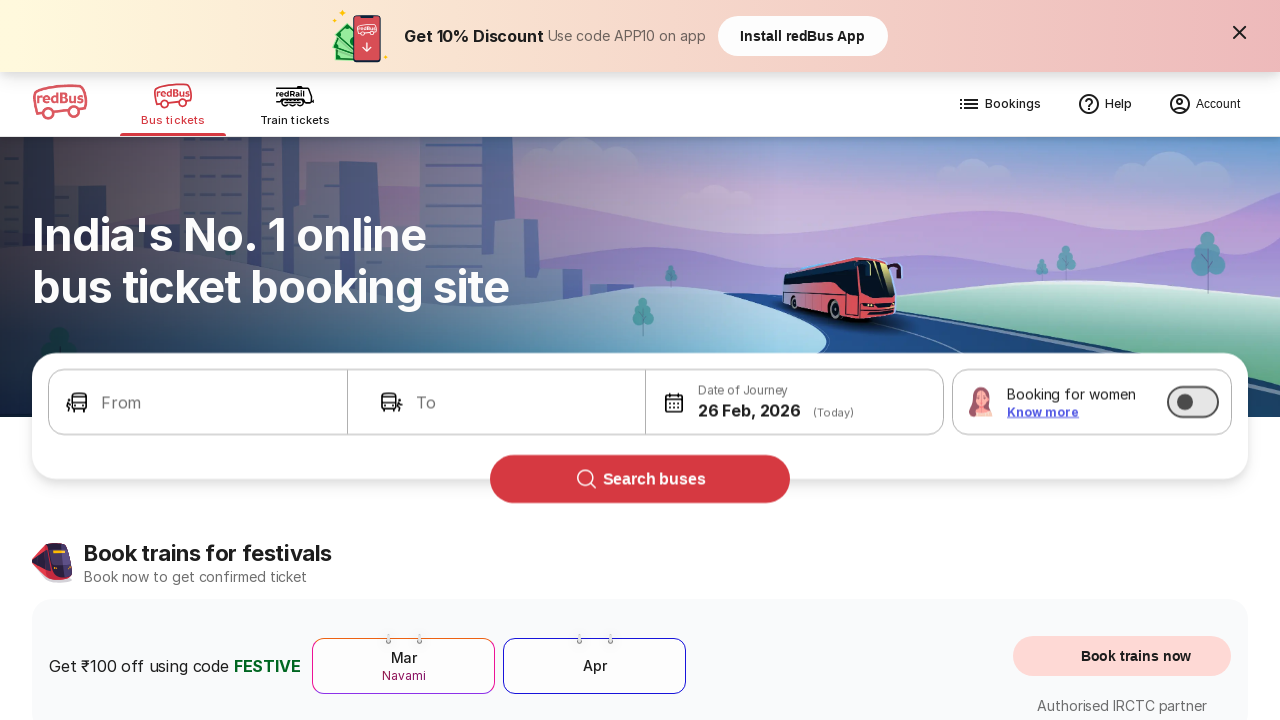